Tests browser navigation methods by navigating between Myntra and Nykaa websites using navigate to, back, and forward functionality

Starting URL: https://www.myntra.com/

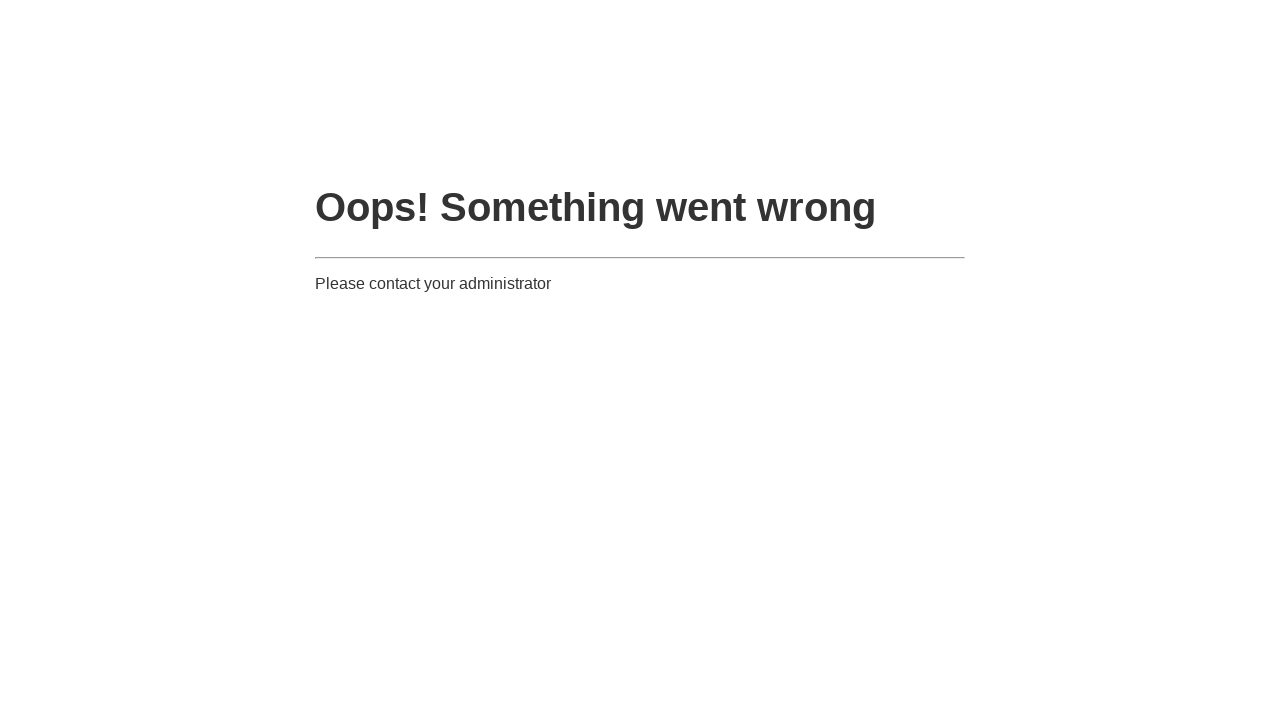

Retrieved Myntra page title
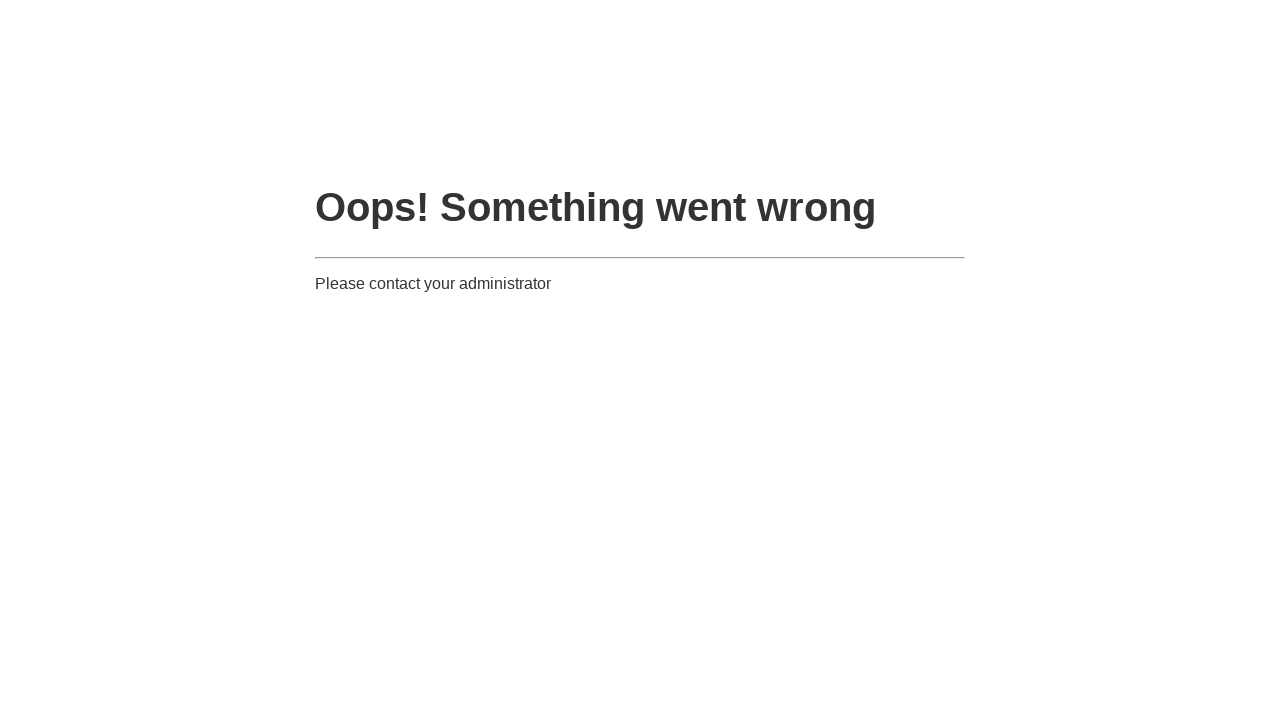

Navigated to Nykaa website
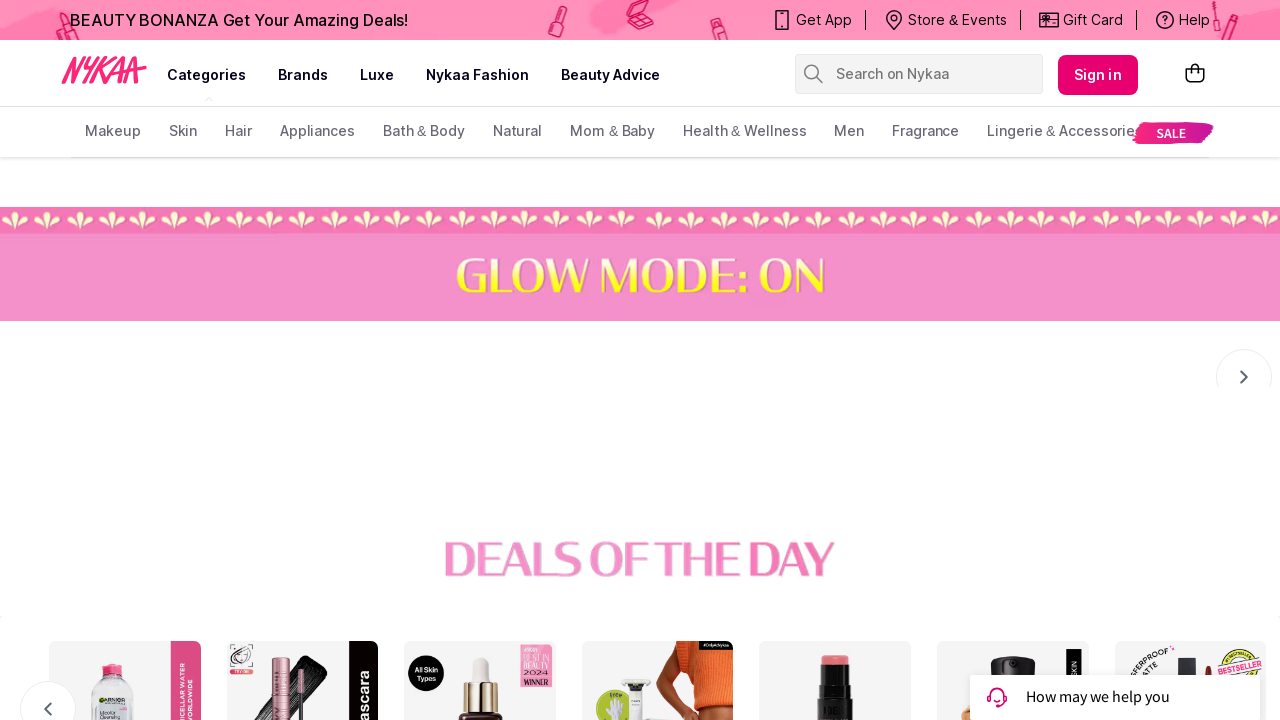

Navigated back to Myntra using back button
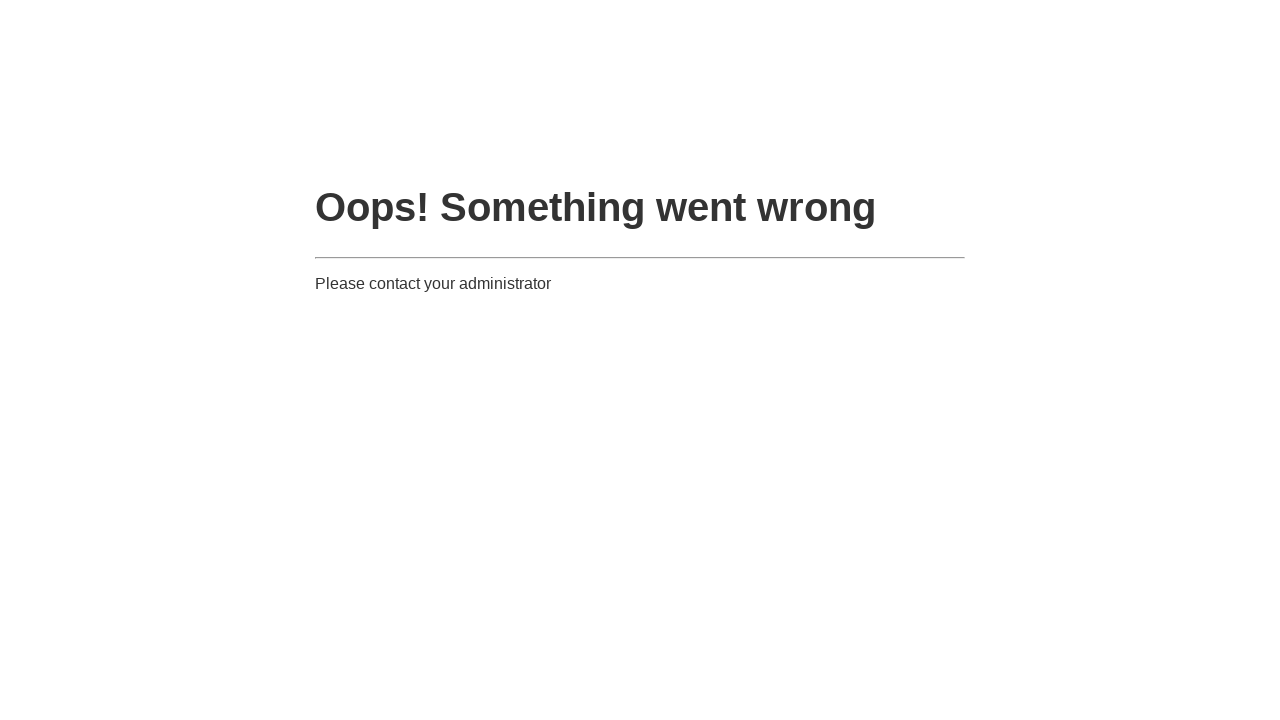

Navigated forward to Nykaa using forward button
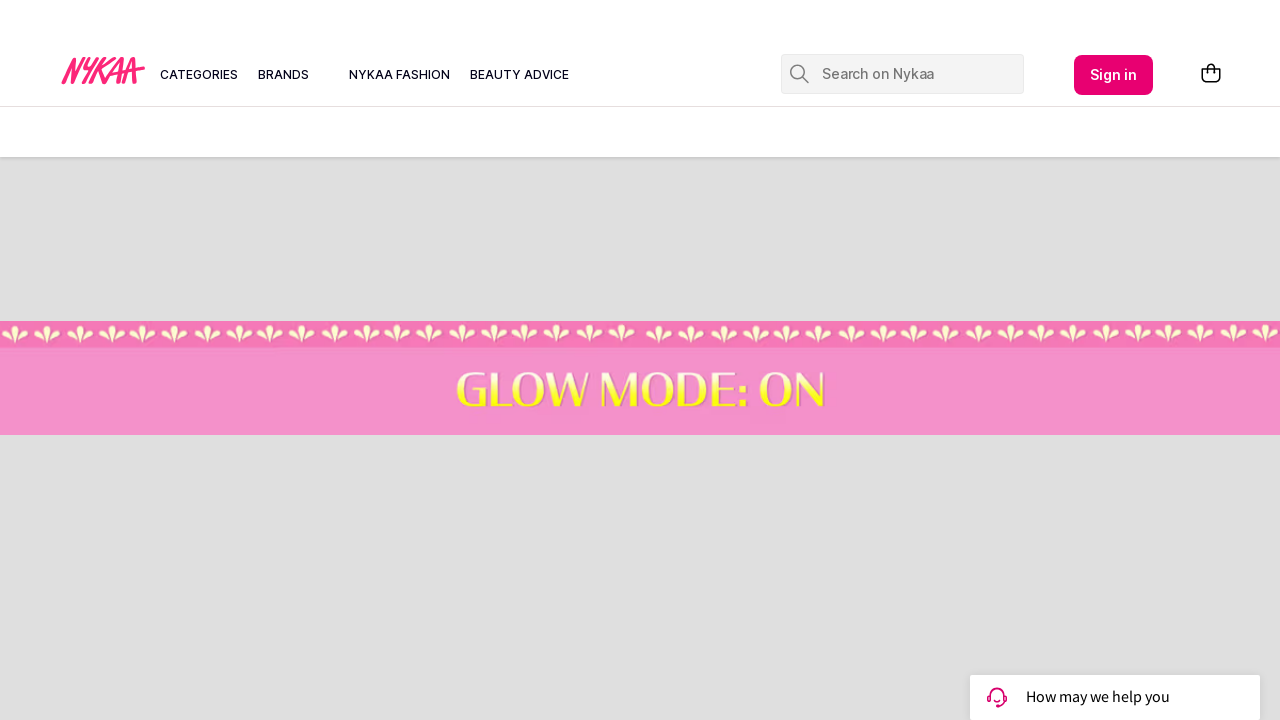

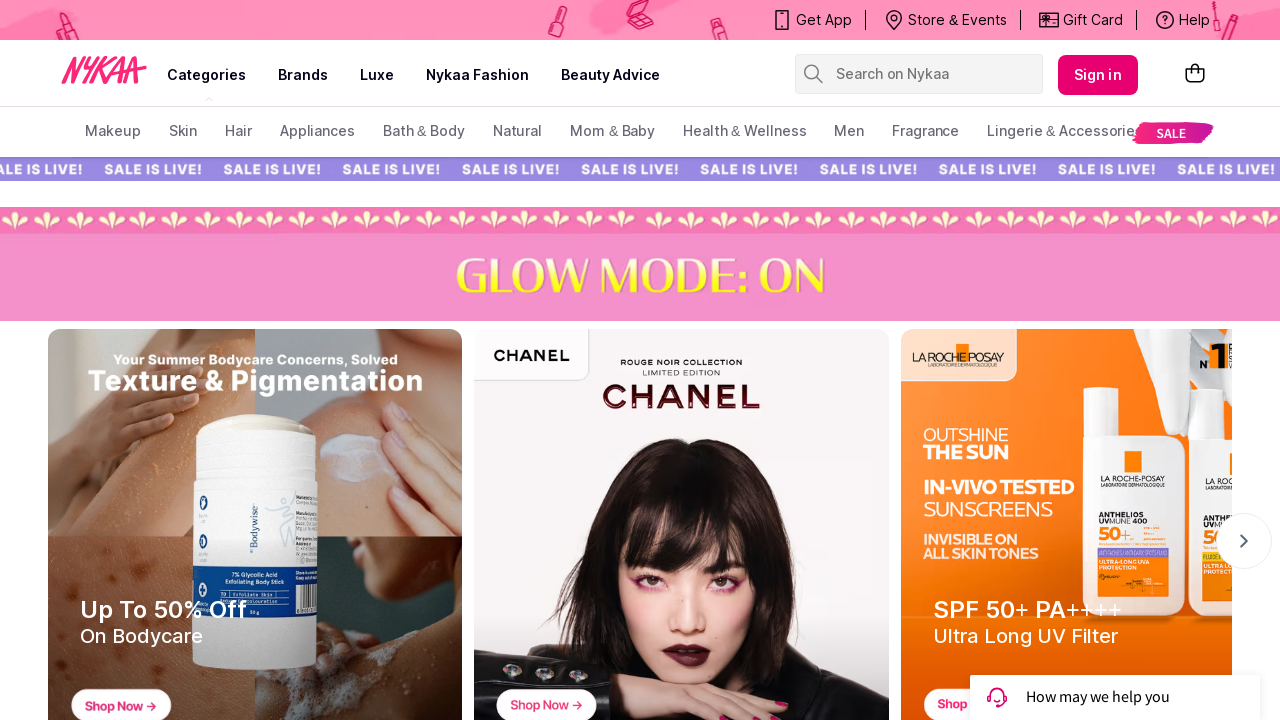